Tests an e-commerce site by searching for products containing "ca", adding "Cashews" to cart, and verifying the brand name

Starting URL: https://rahulshettyacademy.com/seleniumPractise/#/

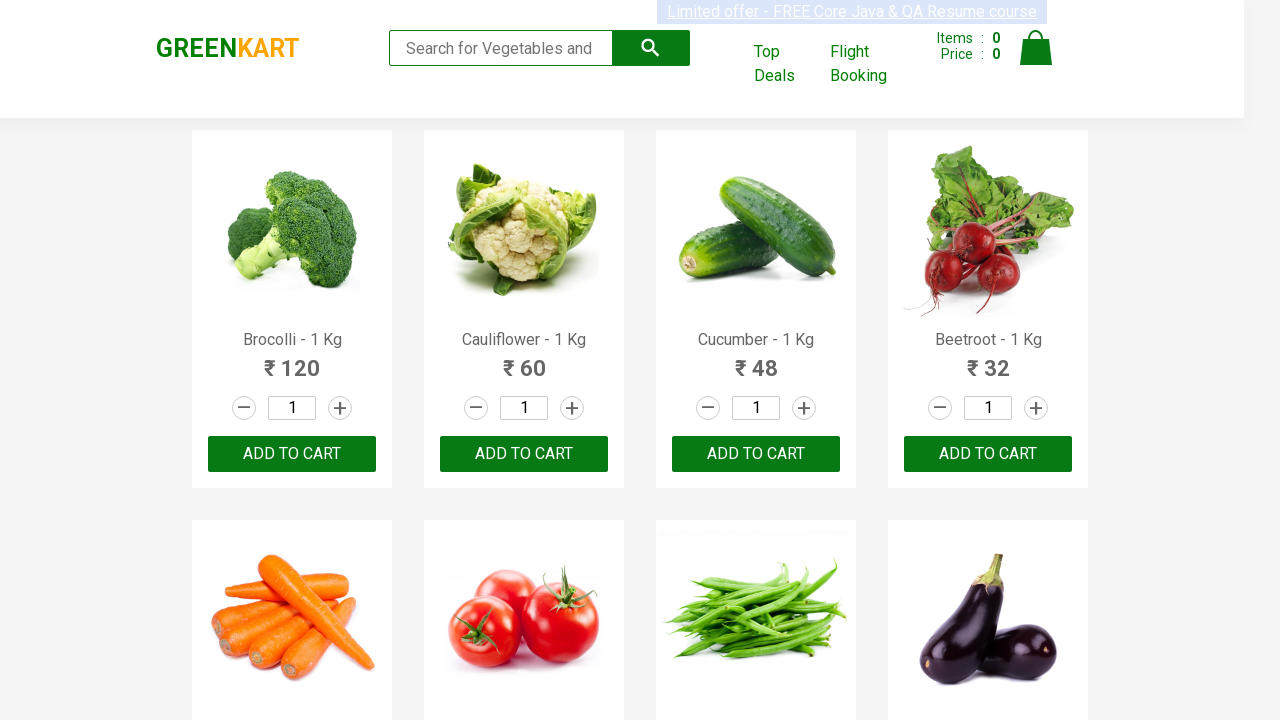

Filled search field with 'ca' on .search-keyword
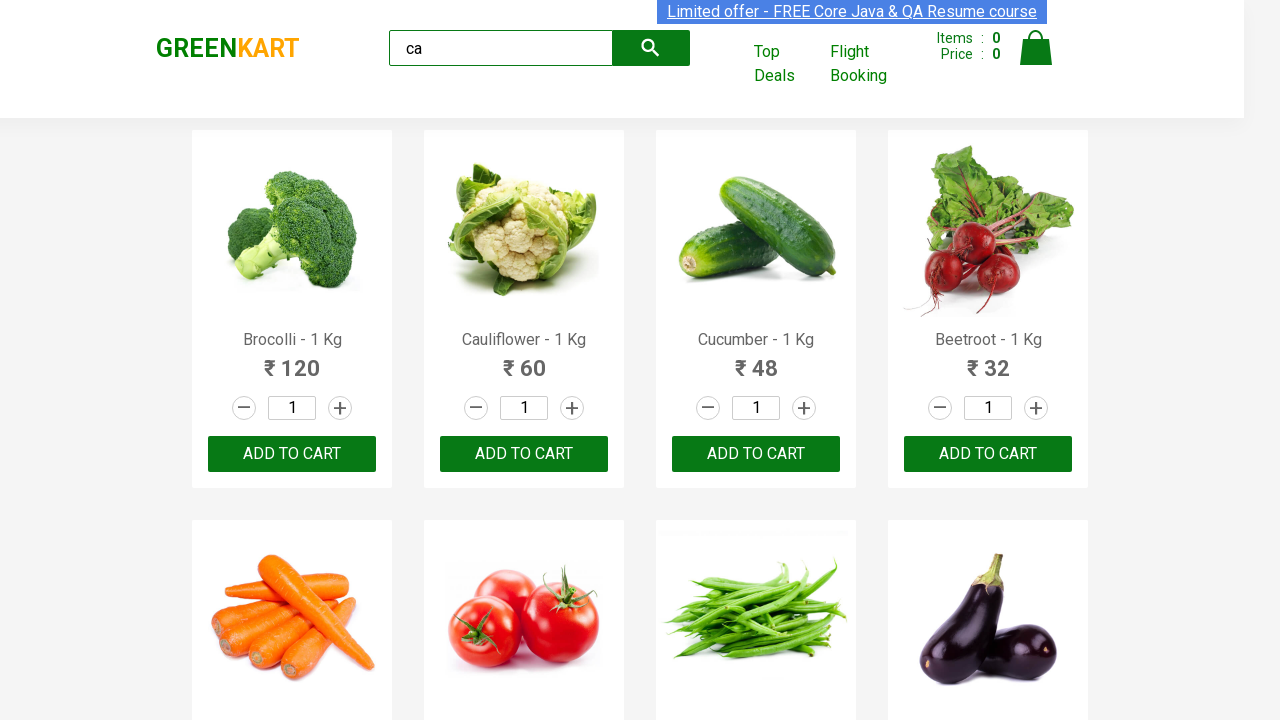

Waited 1000ms for products to load after search
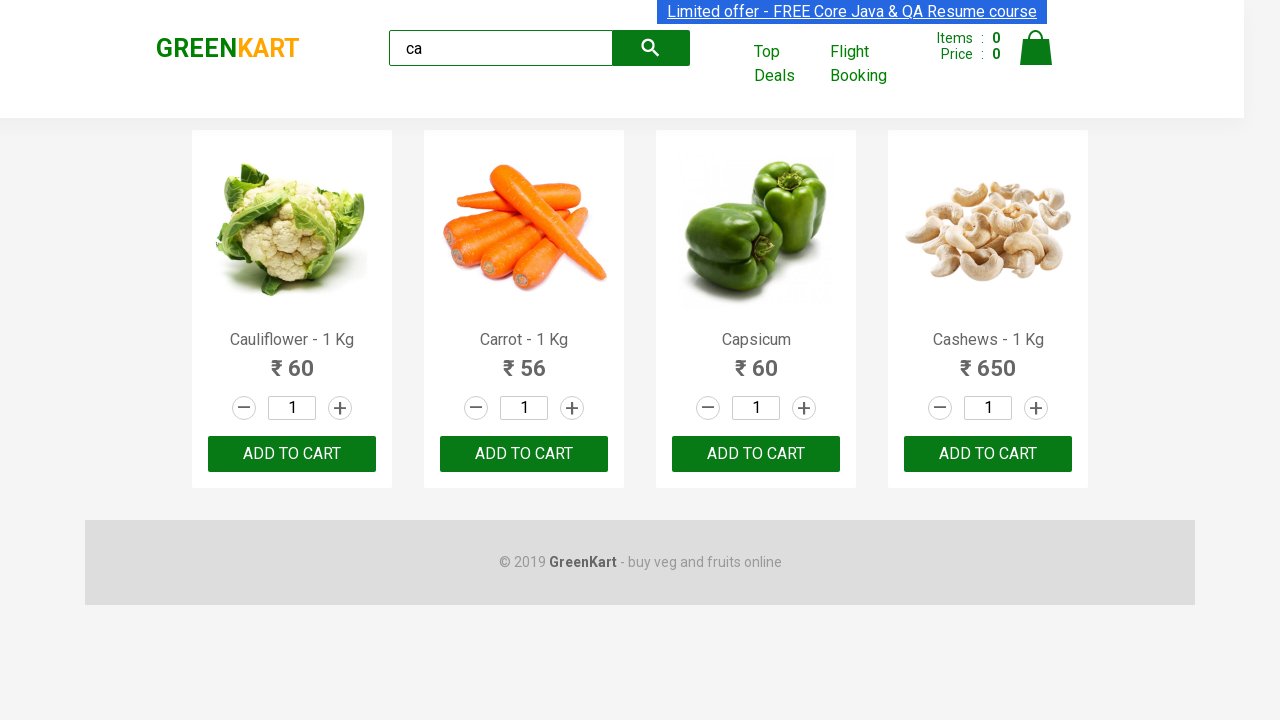

Retrieved all products from search results
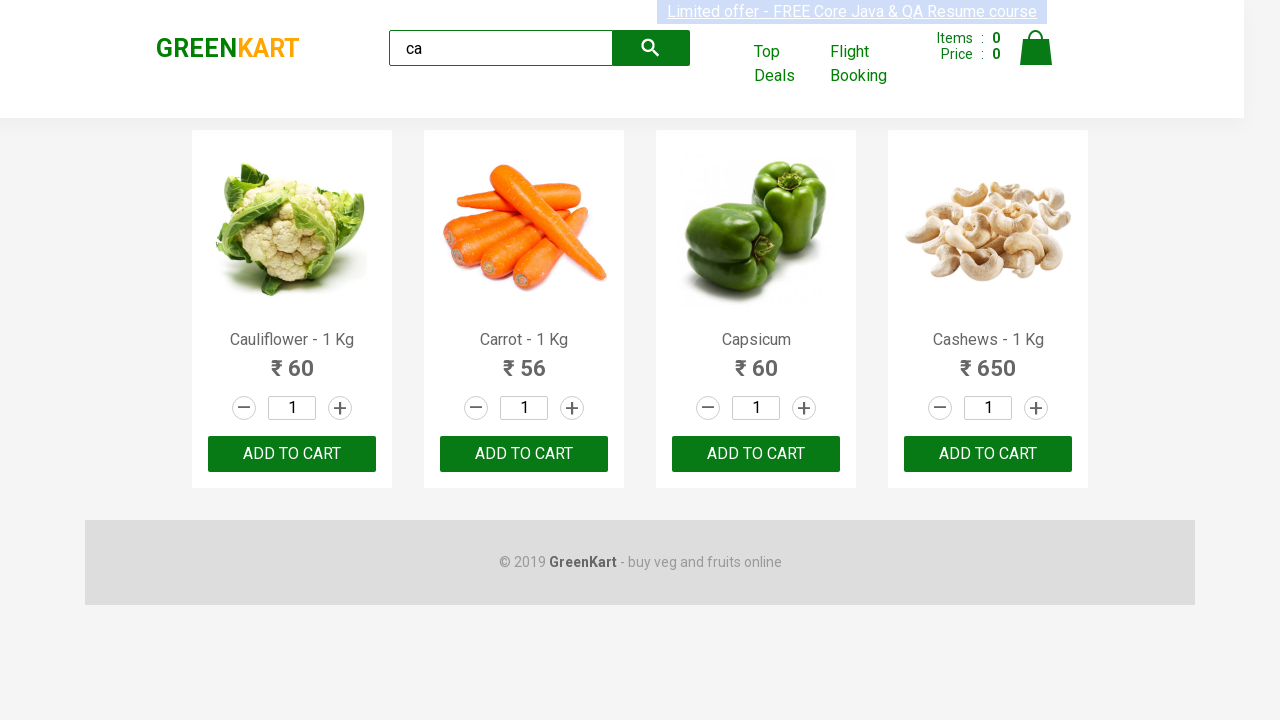

Retrieved product name: Cauliflower - 1 Kg
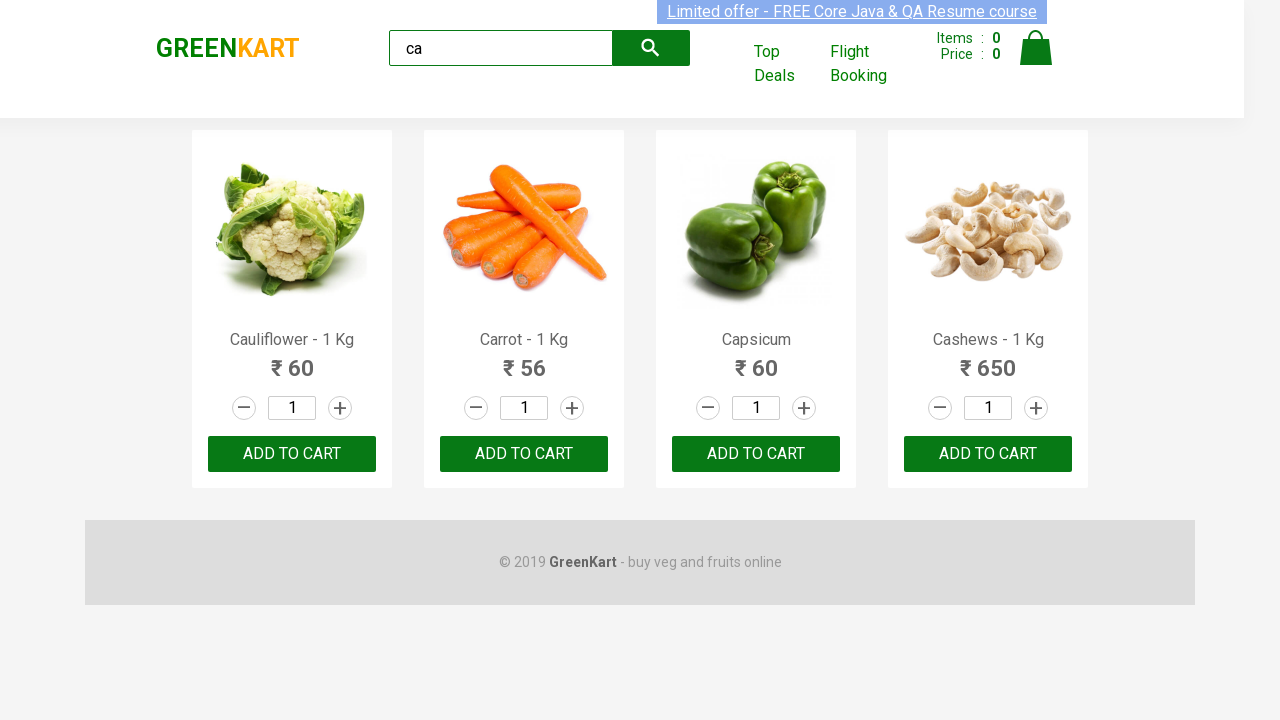

Retrieved product name: Carrot - 1 Kg
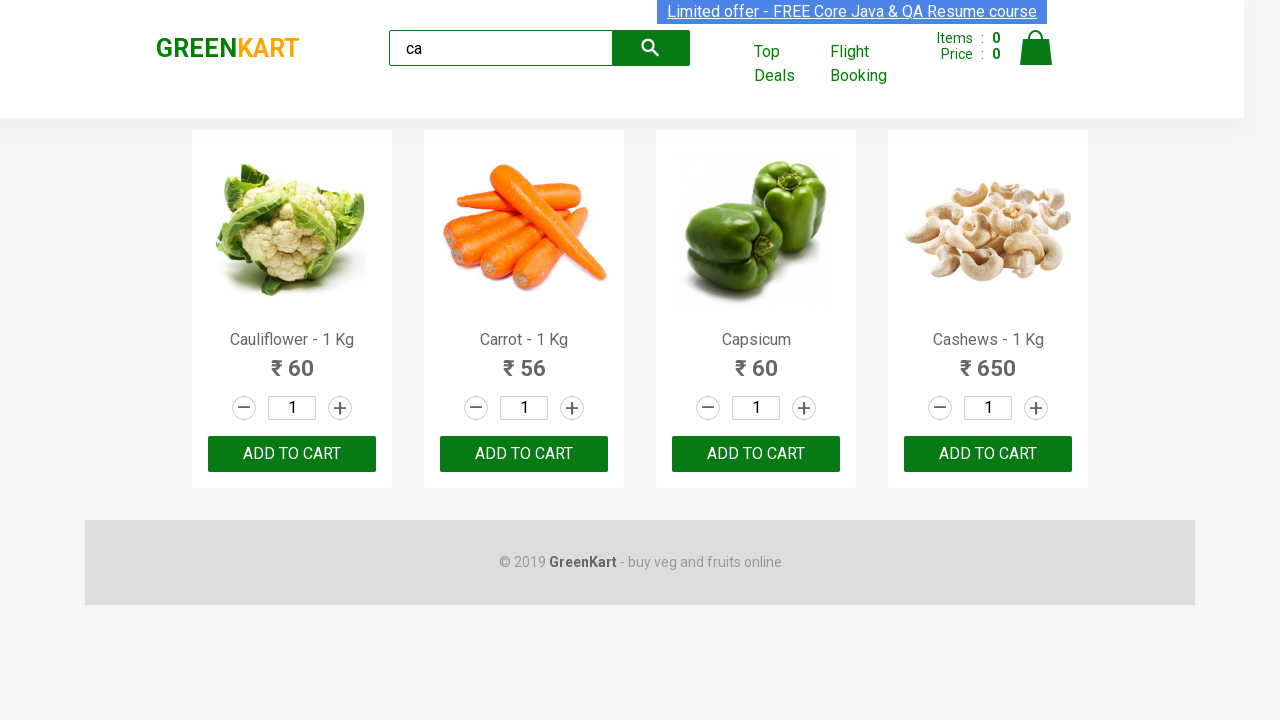

Retrieved product name: Capsicum
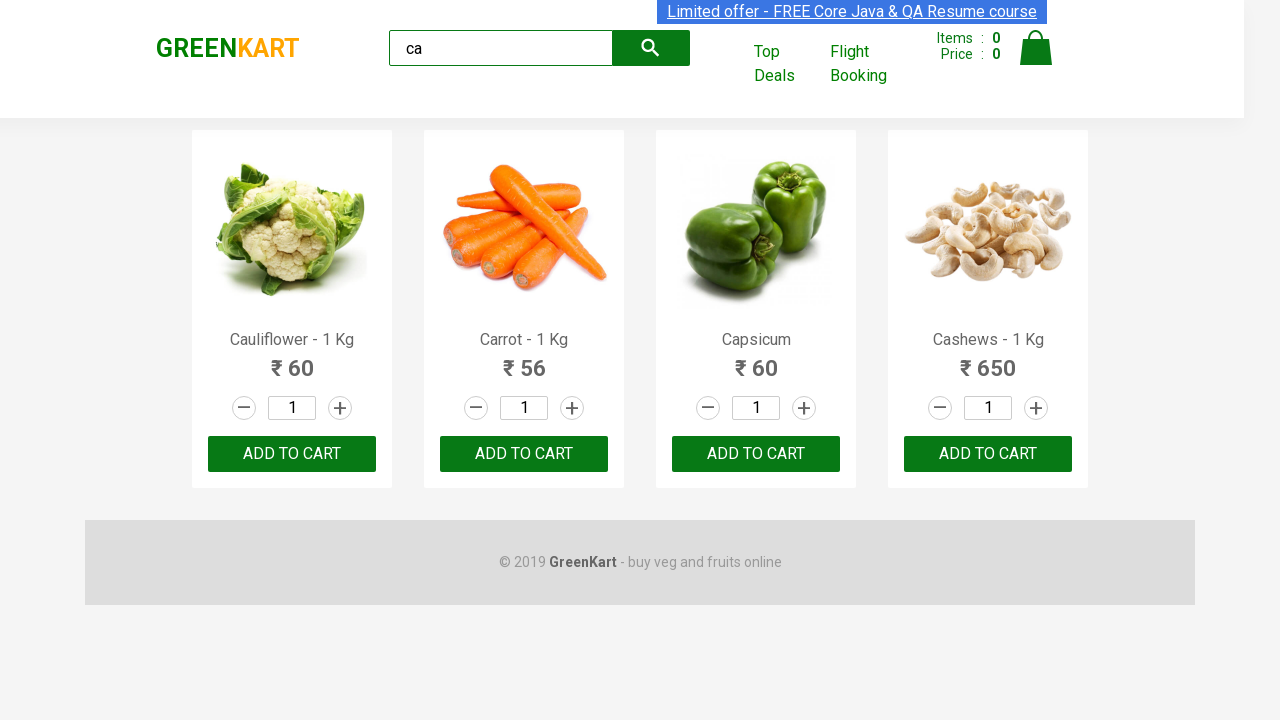

Retrieved product name: Cashews - 1 Kg
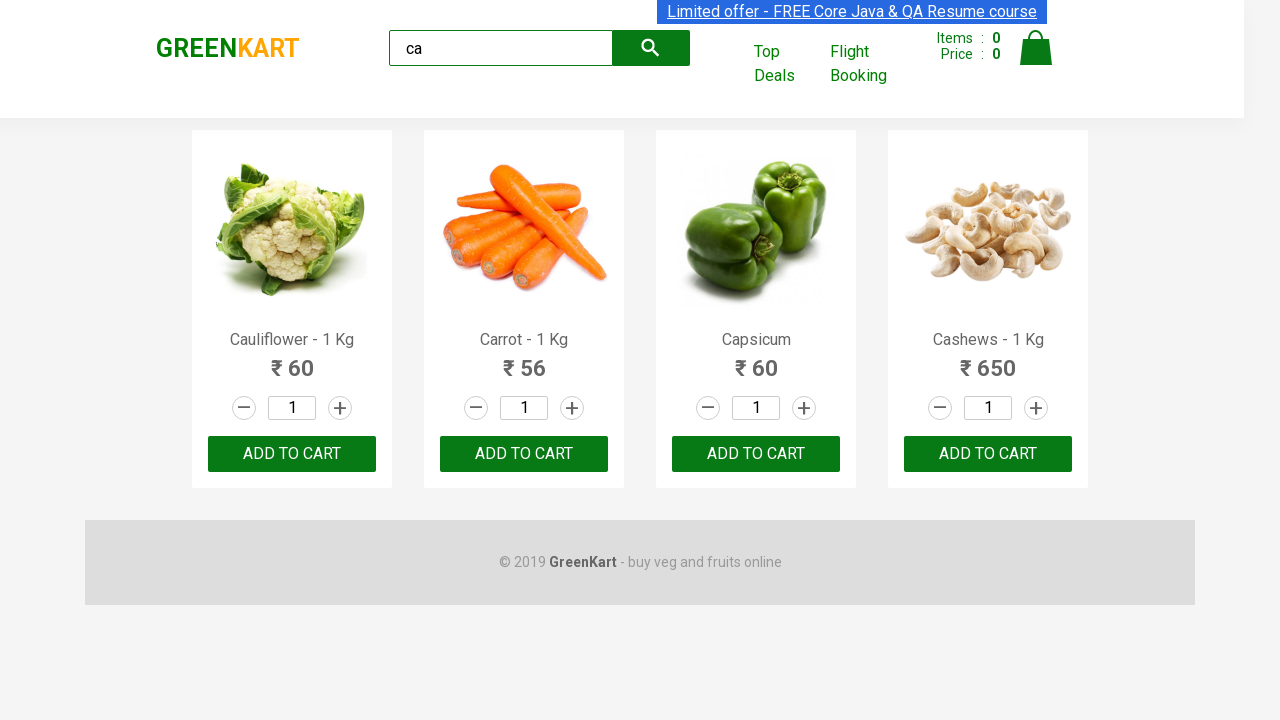

Clicked add to cart button for Cashews at (988, 454) on .products .product >> nth=3 >> button
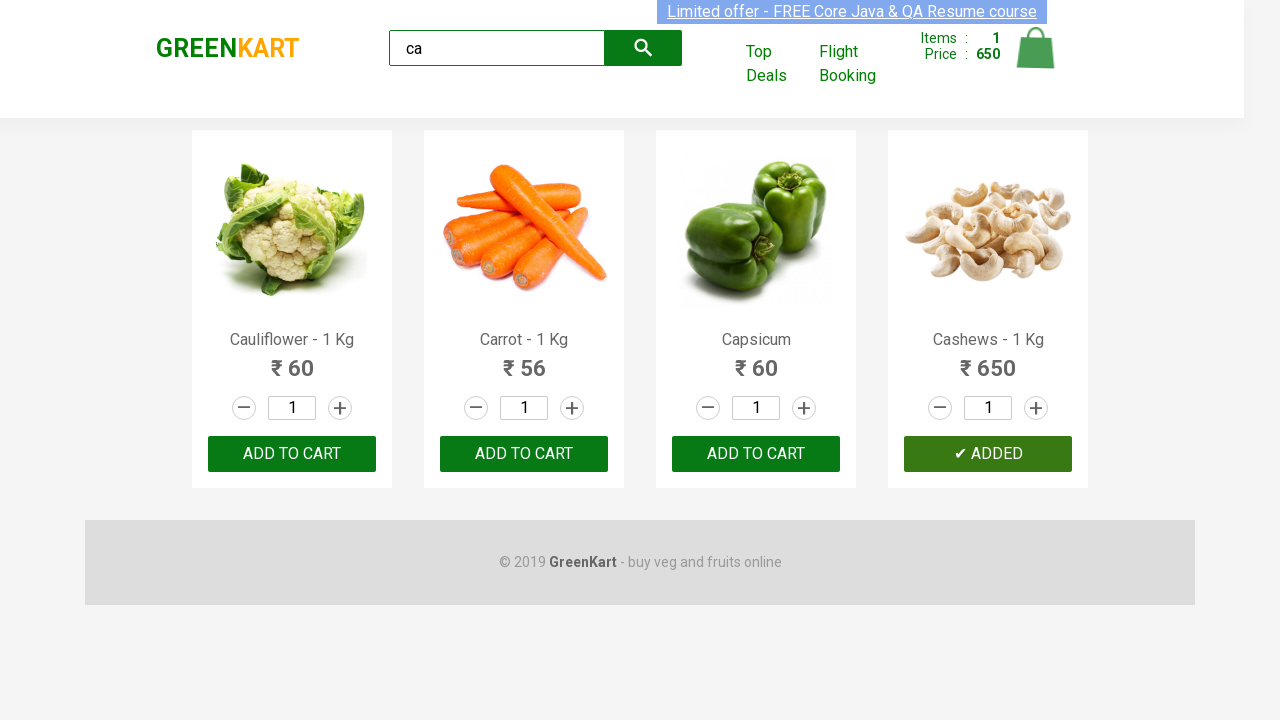

Retrieved brand text: GREENKART
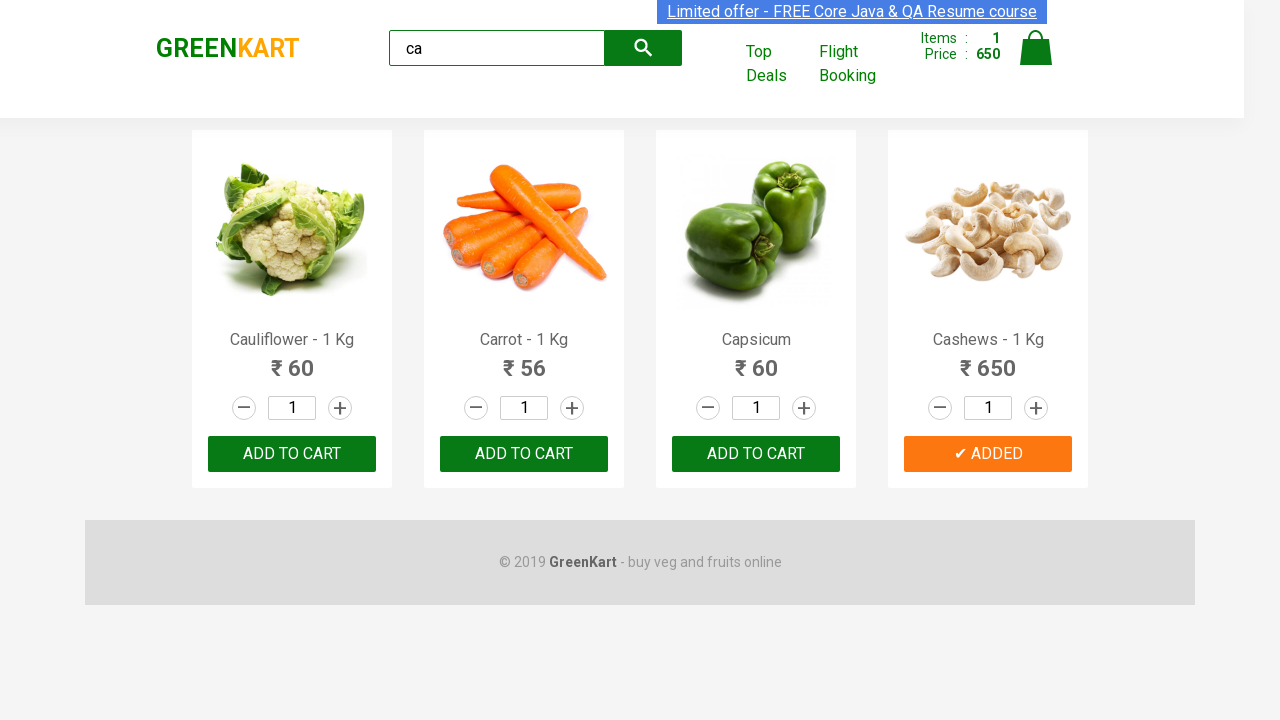

Verified brand name is 'GREENKART'
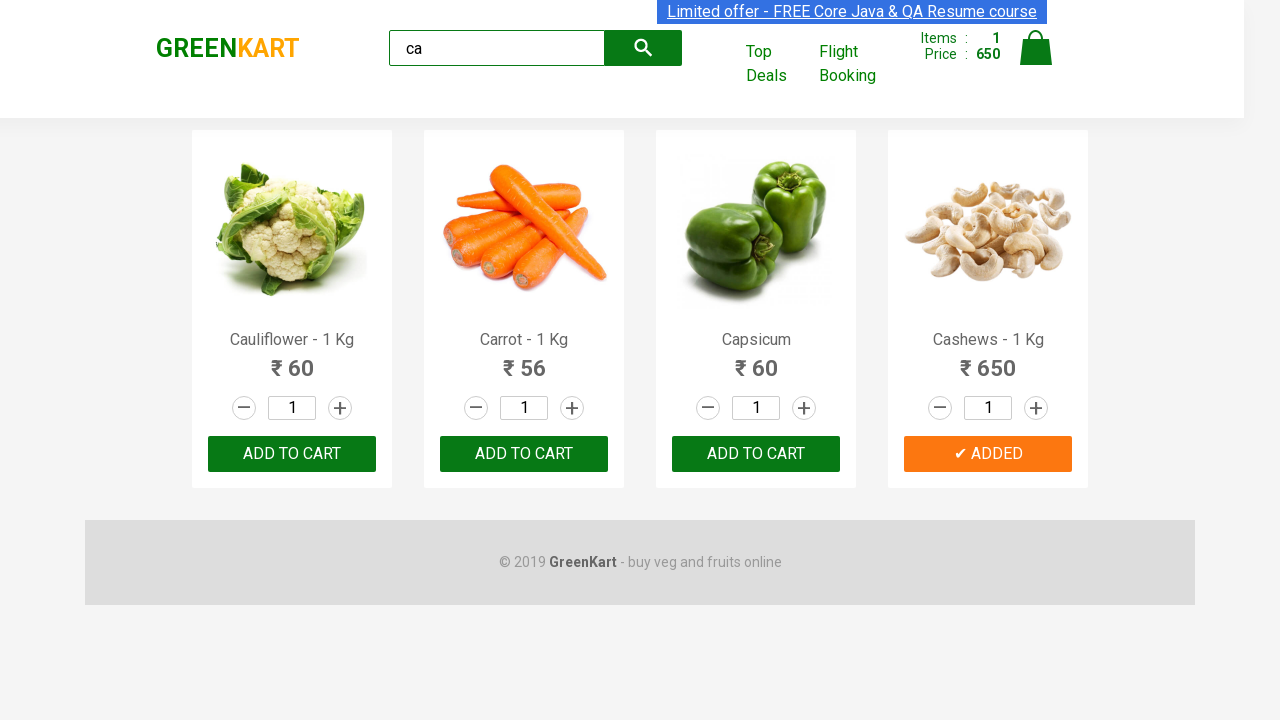

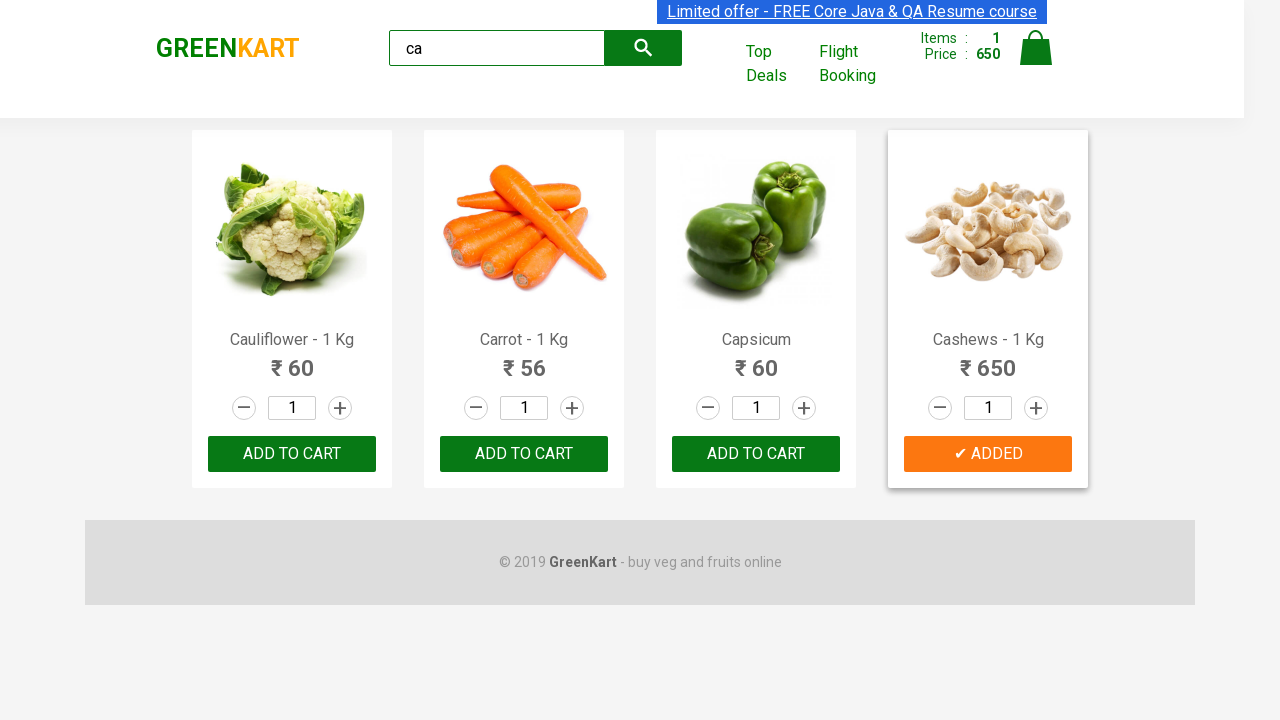